Tests the user registration form by filling in first name, last name, username, password fields and submitting the form

Starting URL: https://www.tutorialspoint.com/selenium/practice/register.php

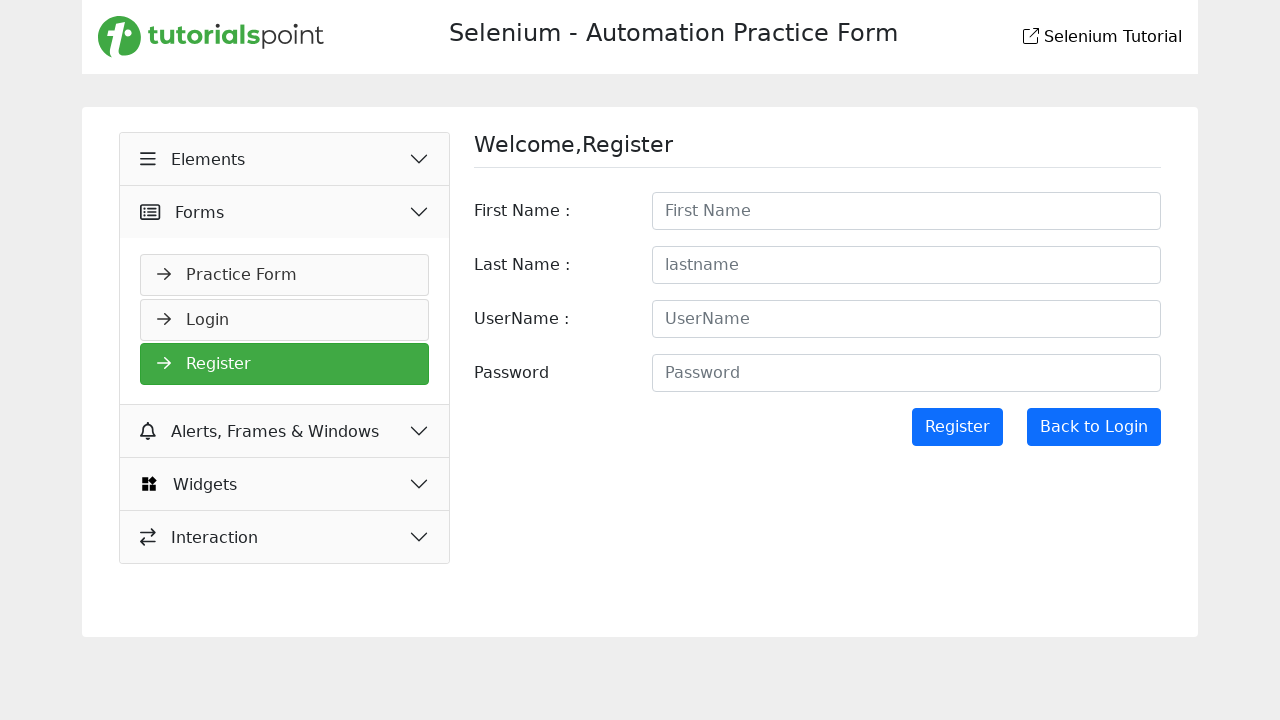

Filled first name field with 'Joel' on input#firstname
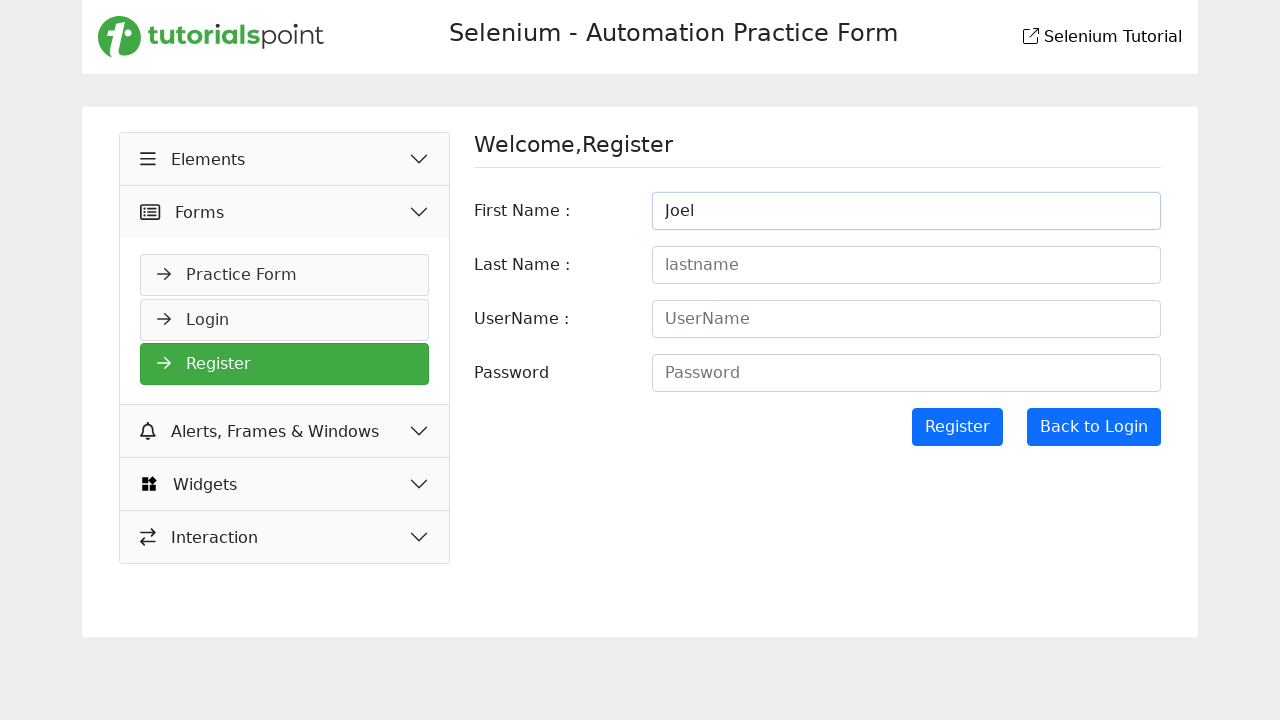

Filled last name field with 'Smith' on input#lastname
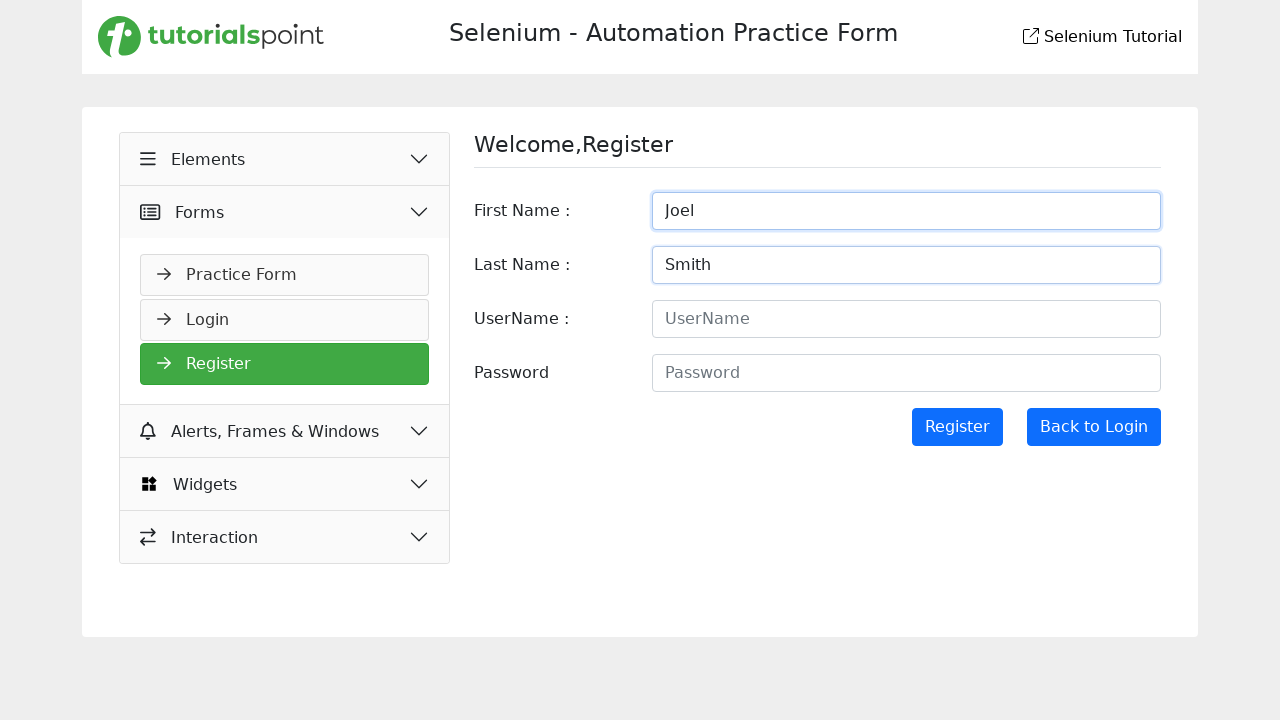

Filled username field with 'testuser_847@yopmail.com' on input#username
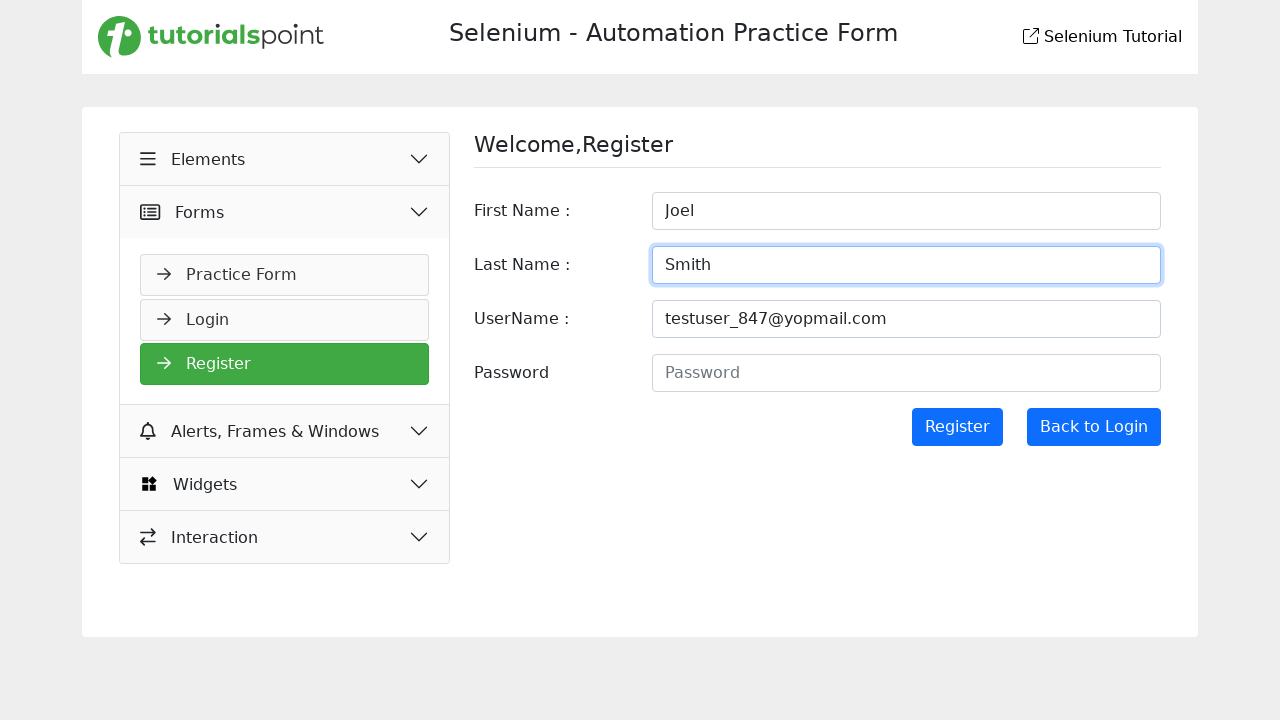

Filled password field with 'SecurePass#42' on input#password
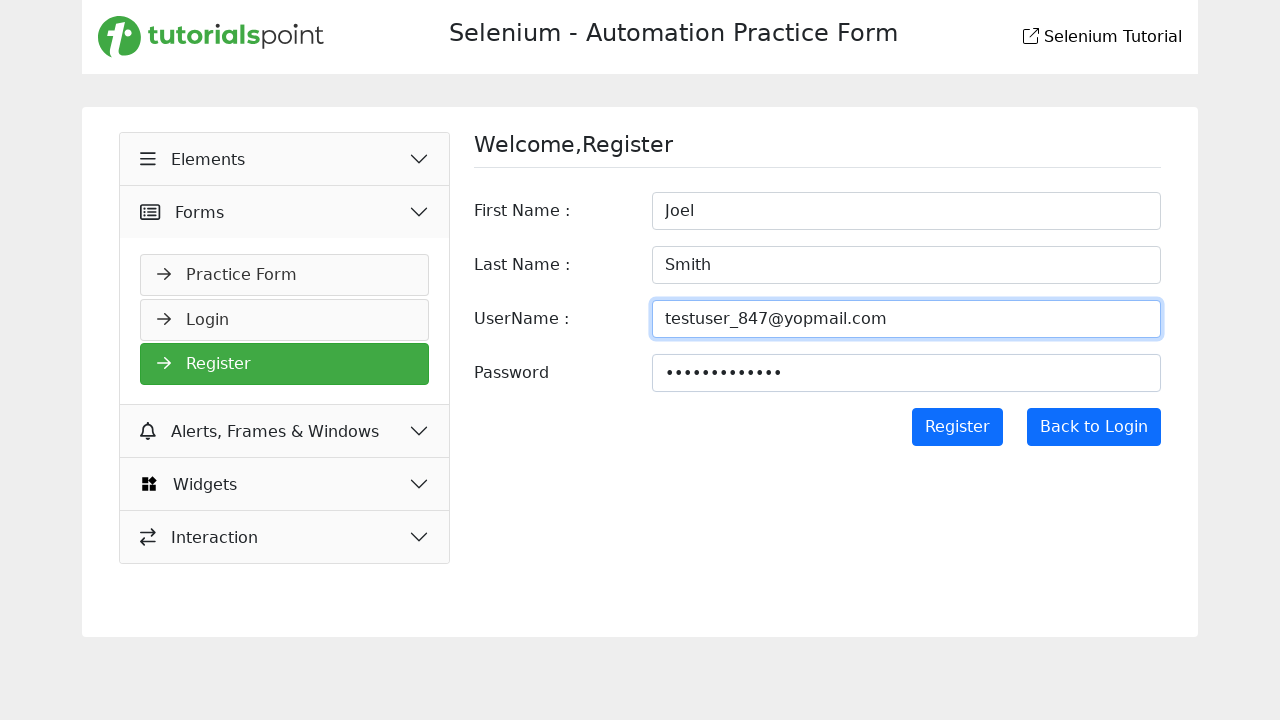

Clicked Register button to submit form at (957, 427) on input[value='Register']
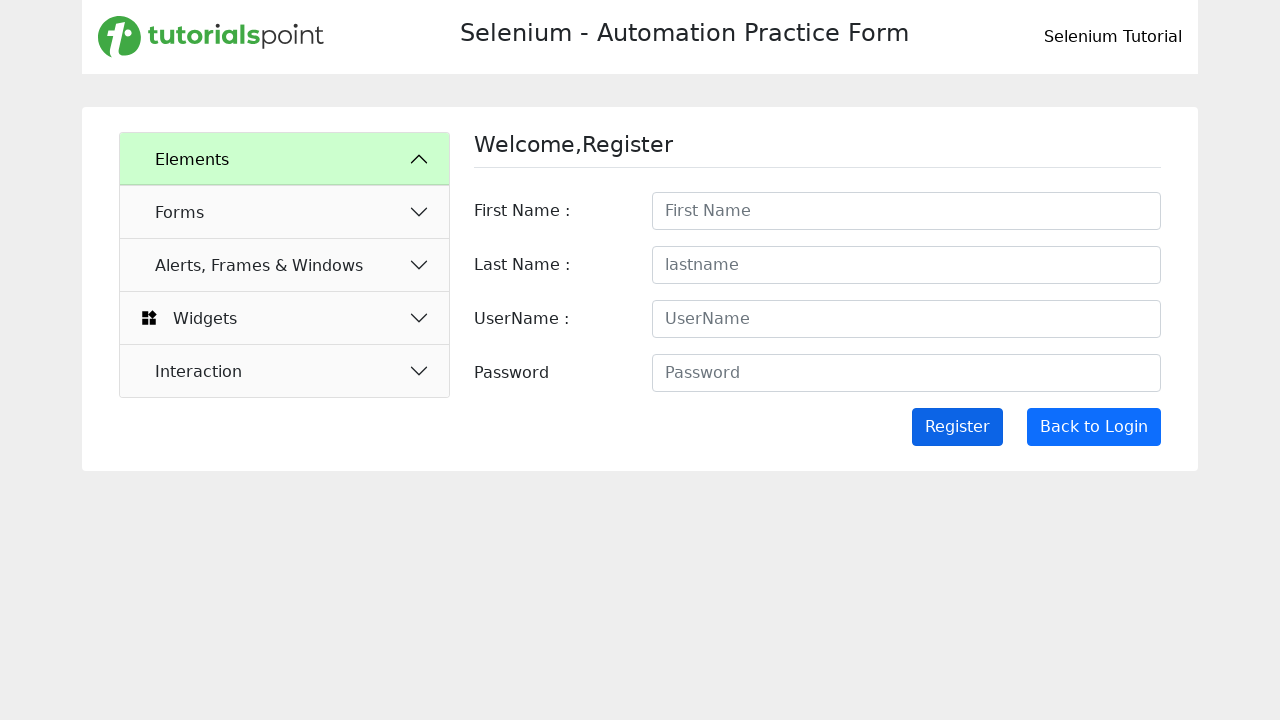

Form submission completed and page loaded
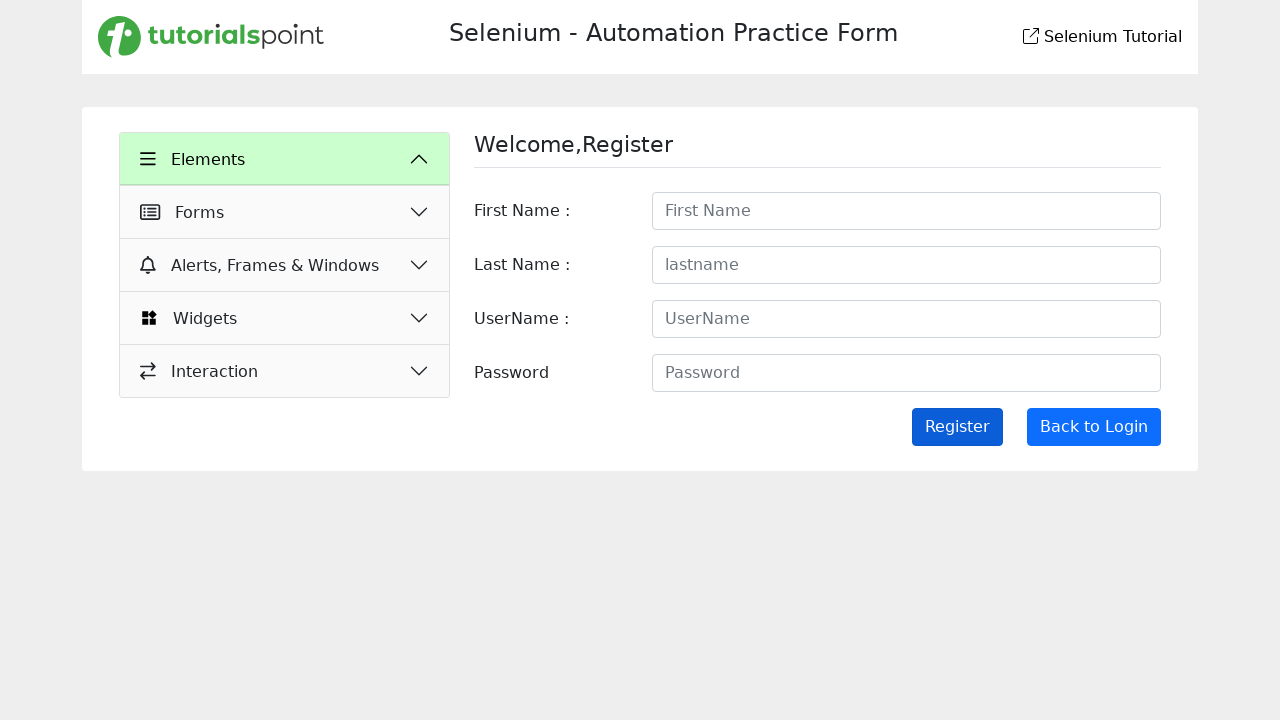

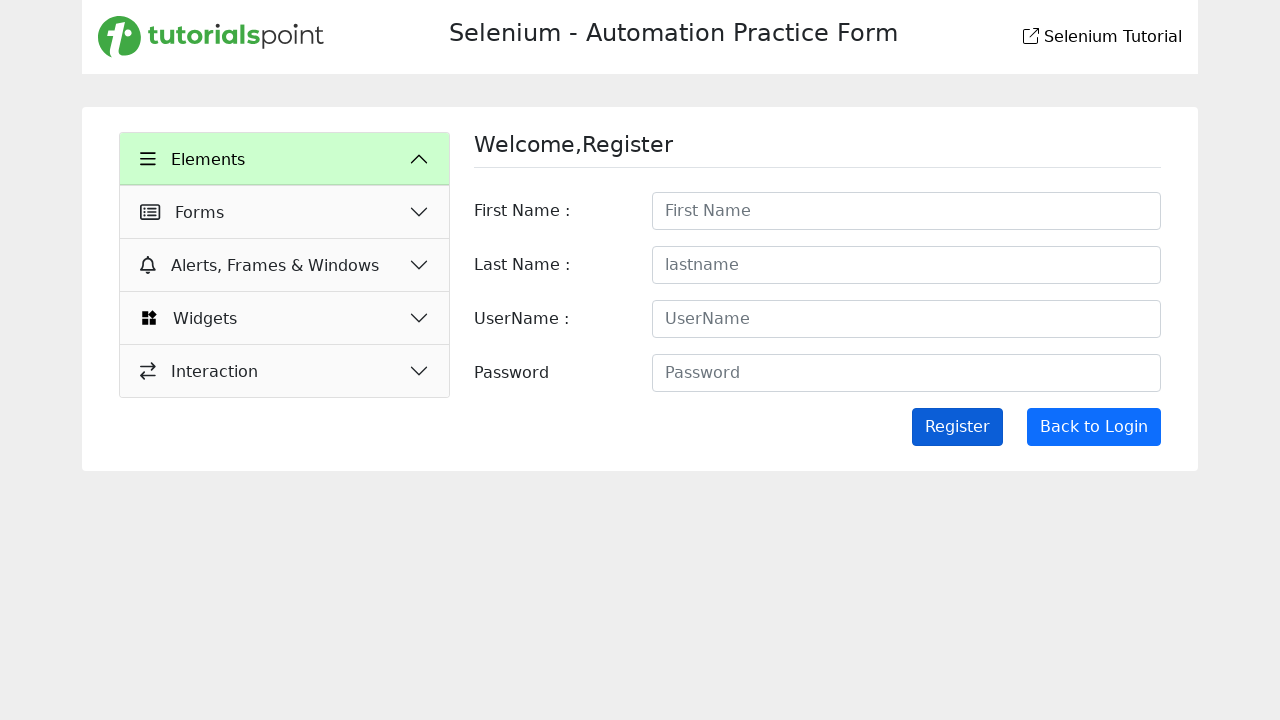